Tests the alerts page on demoqa.com by clicking the alert button to trigger a JavaScript alert dialog

Starting URL: https://demoqa.com/alerts

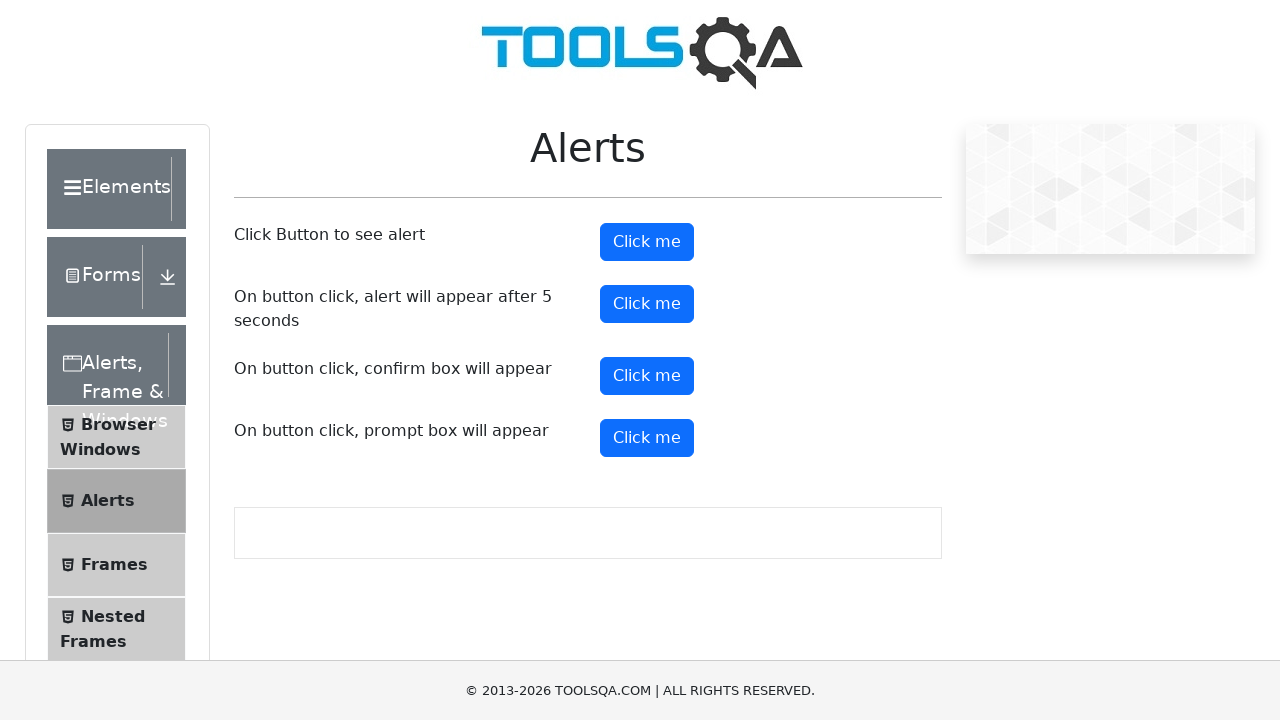

Clicked the alert button to trigger JavaScript alert dialog at (647, 242) on #alertButton
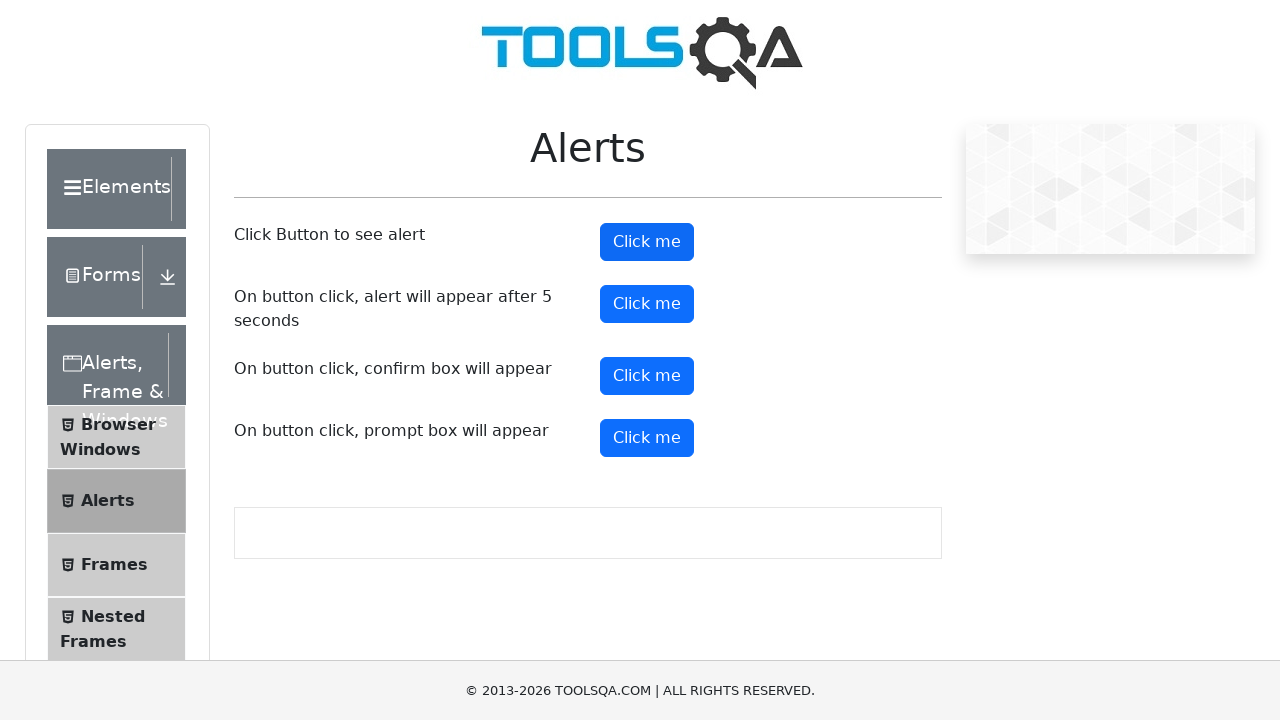

Set up dialog handler to accept the alert
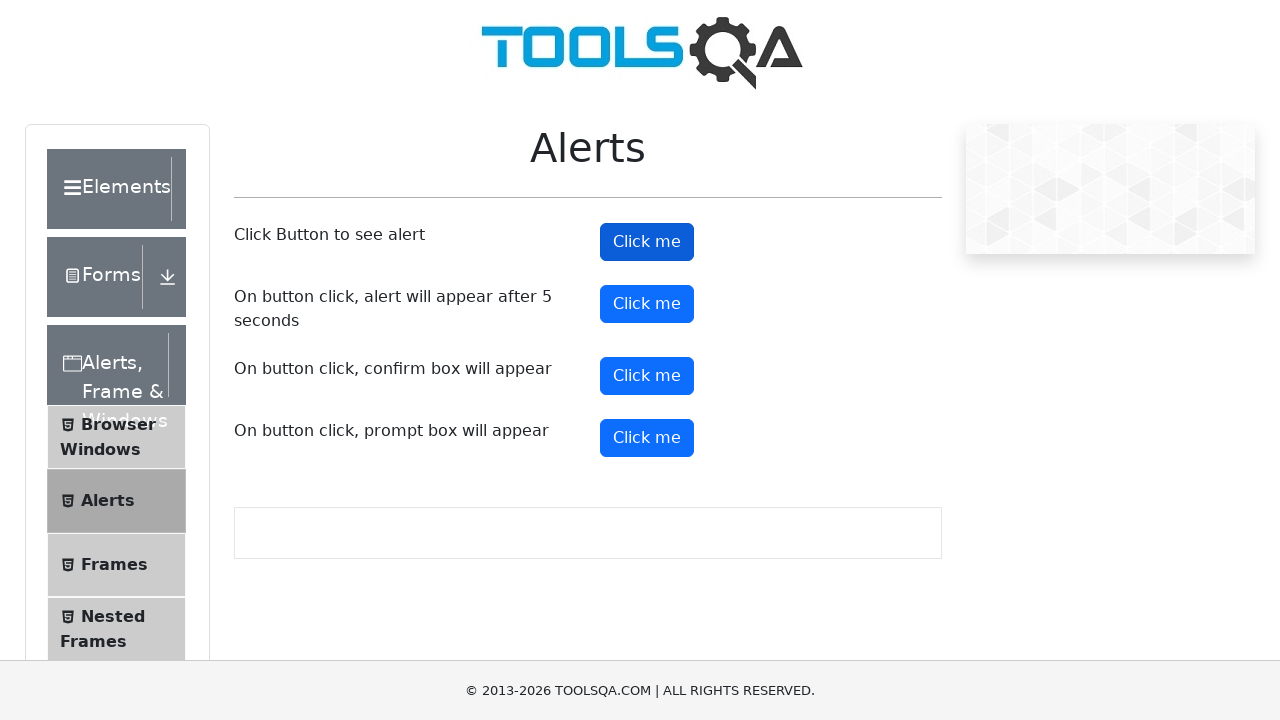

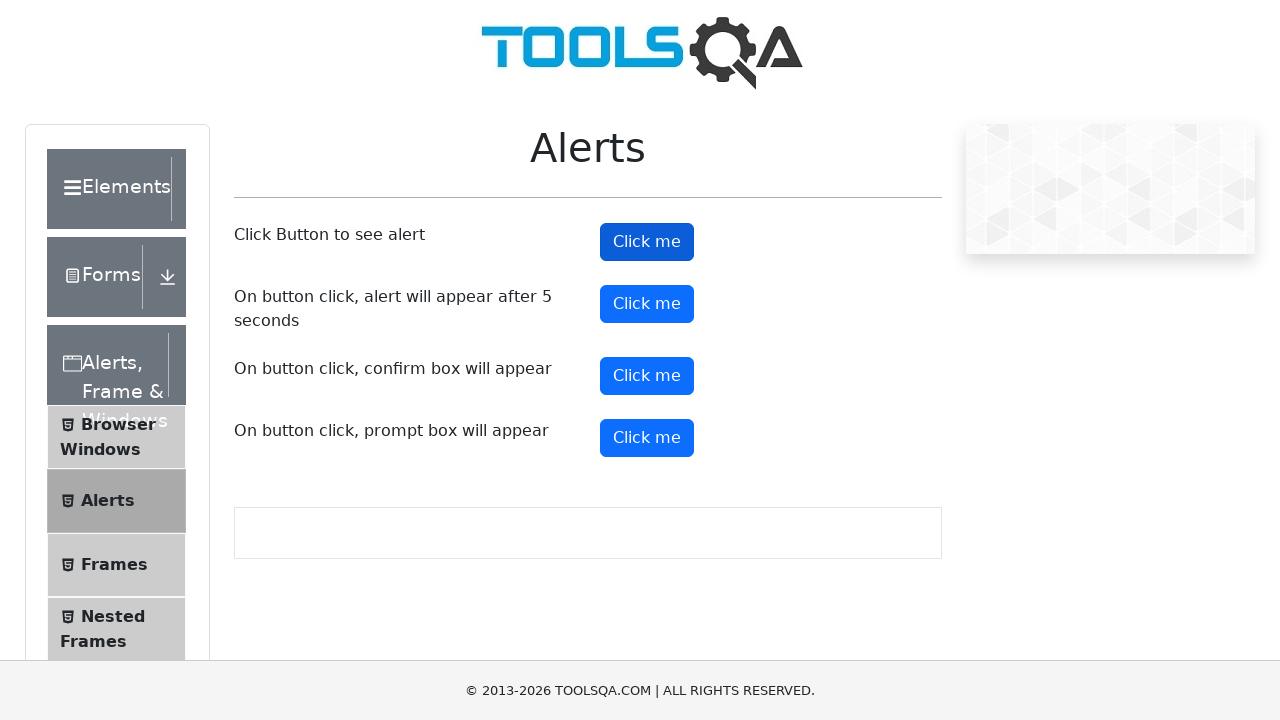